Tests a slow calculator by clicking buttons to perform 1+3 calculation and verifying the result equals 4, using Thread.sleep for waits

Starting URL: https://bonigarcia.dev/selenium-webdriver-java/slow-calculator.html

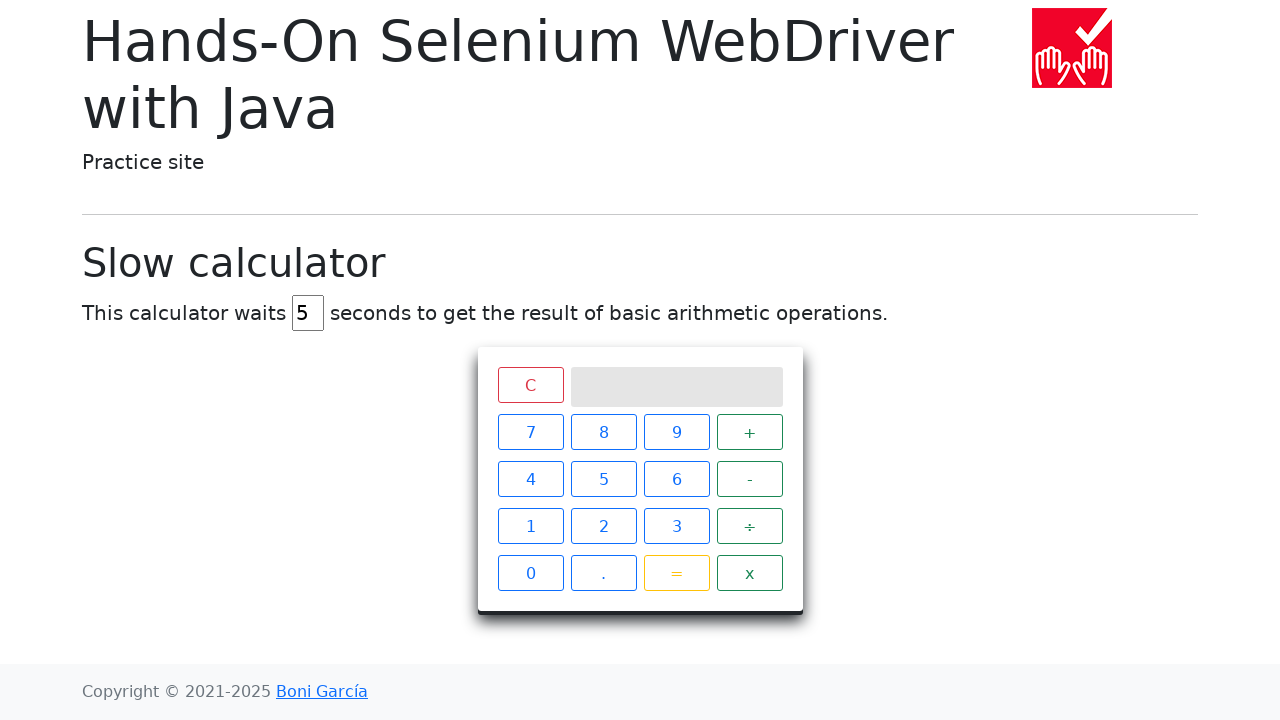

Navigated to slow calculator page
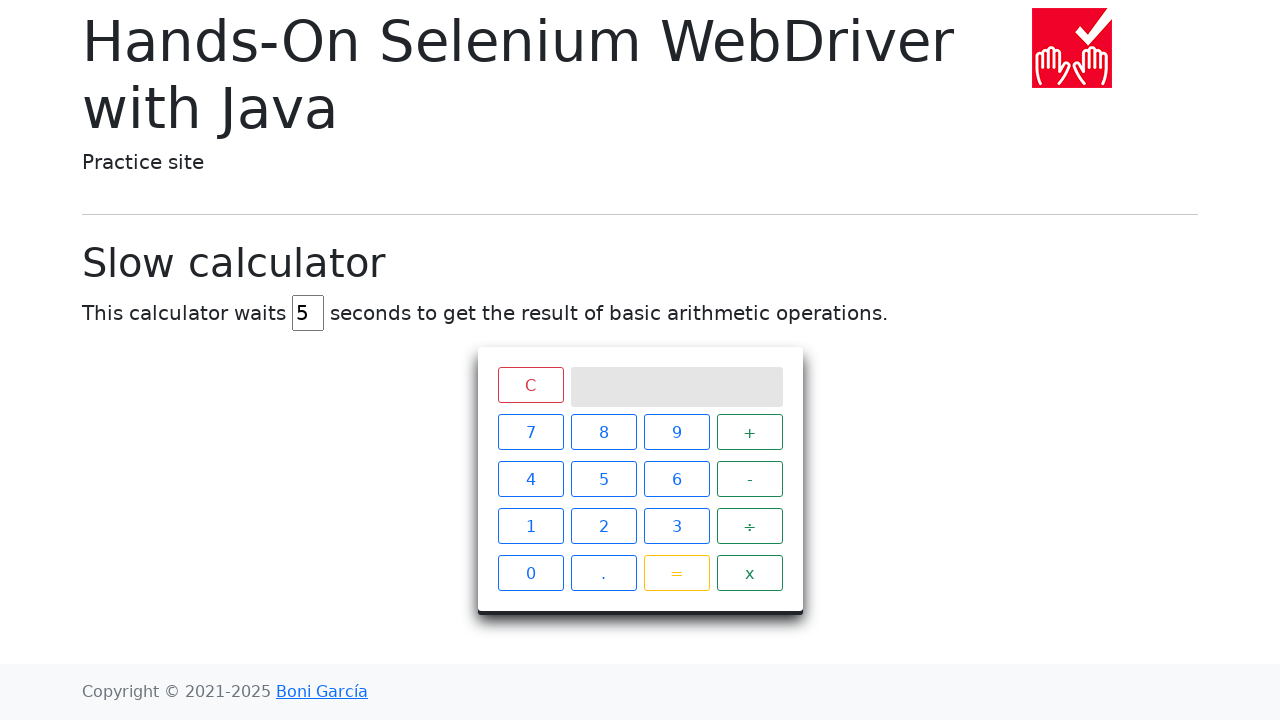

Clicked button 1 at (530, 526) on xpath=//span[text()='1']
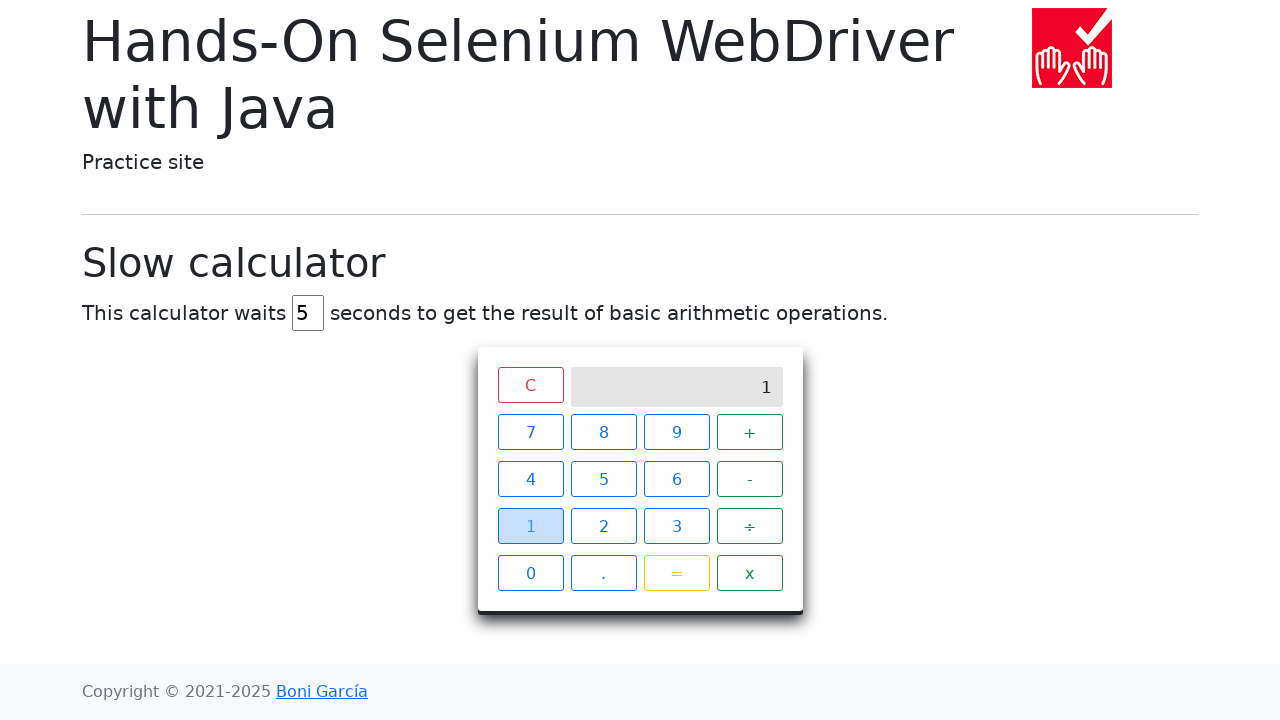

Clicked plus button at (750, 432) on xpath=//span[text()='+']
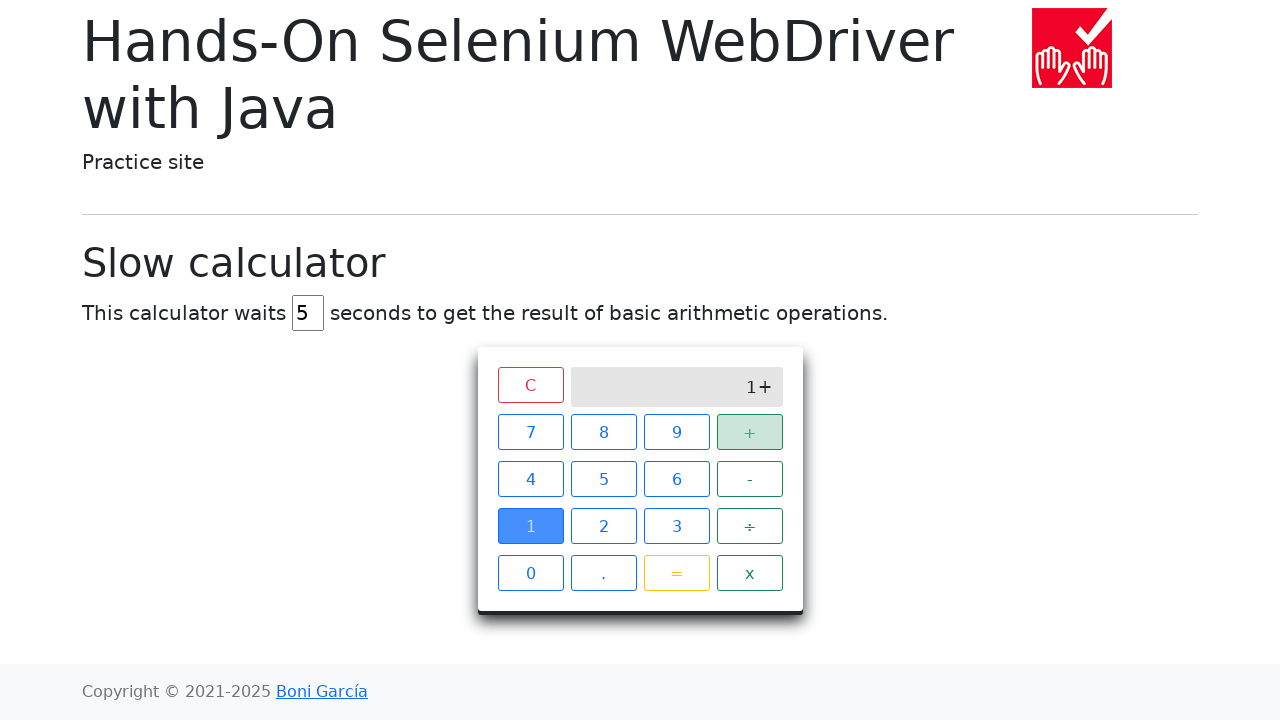

Clicked button 3 at (676, 526) on xpath=//span[text()='3']
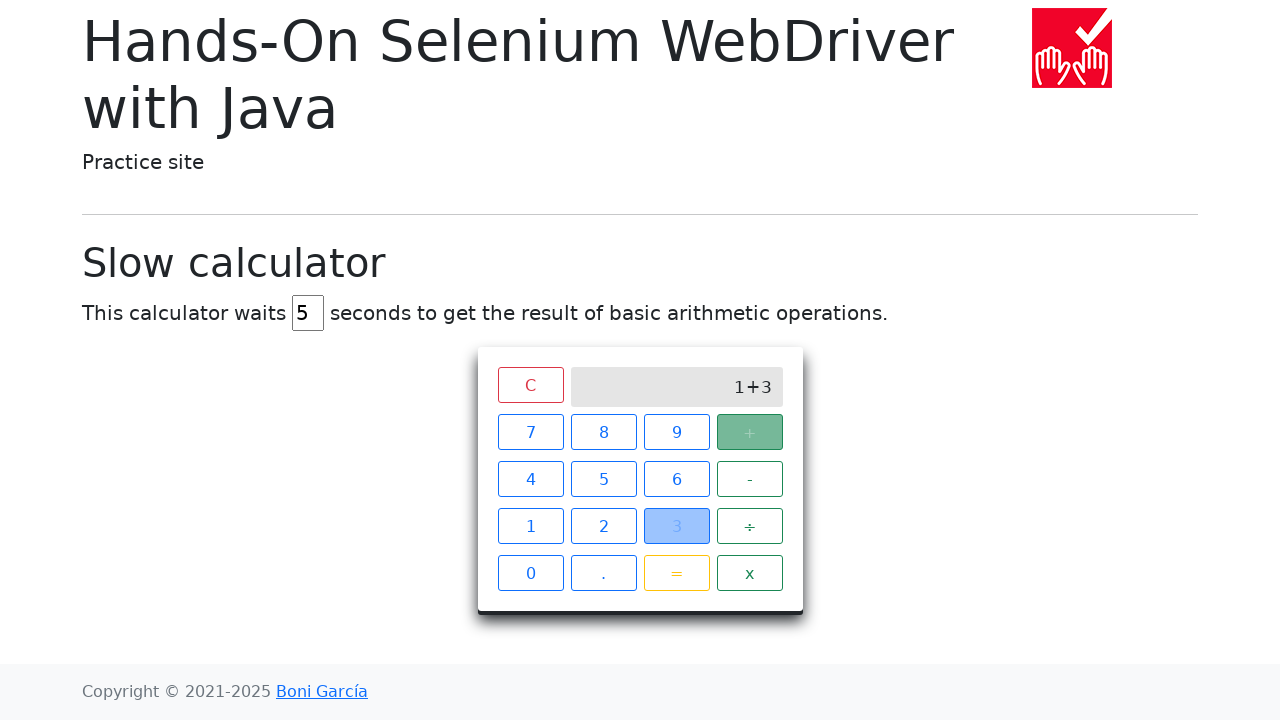

Clicked equals button at (676, 573) on xpath=//span[text()='=']
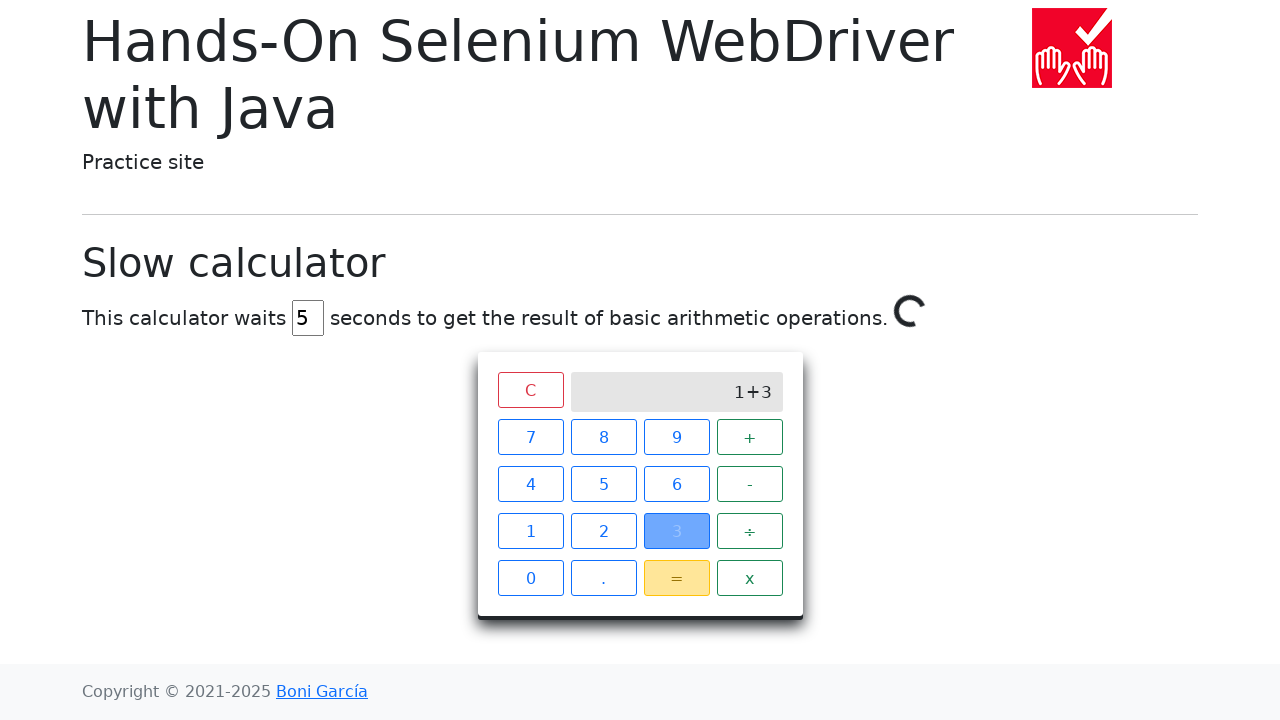

Waited 5 seconds for calculation to complete
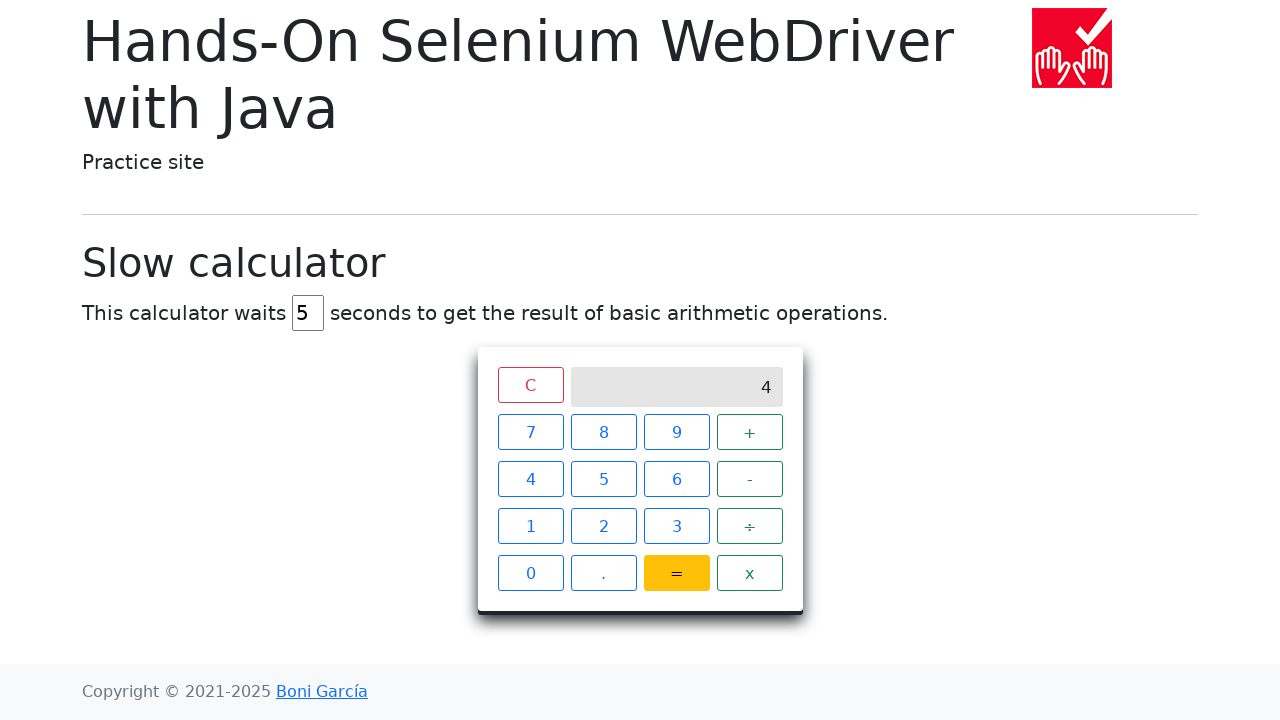

Verified calculator result equals 4
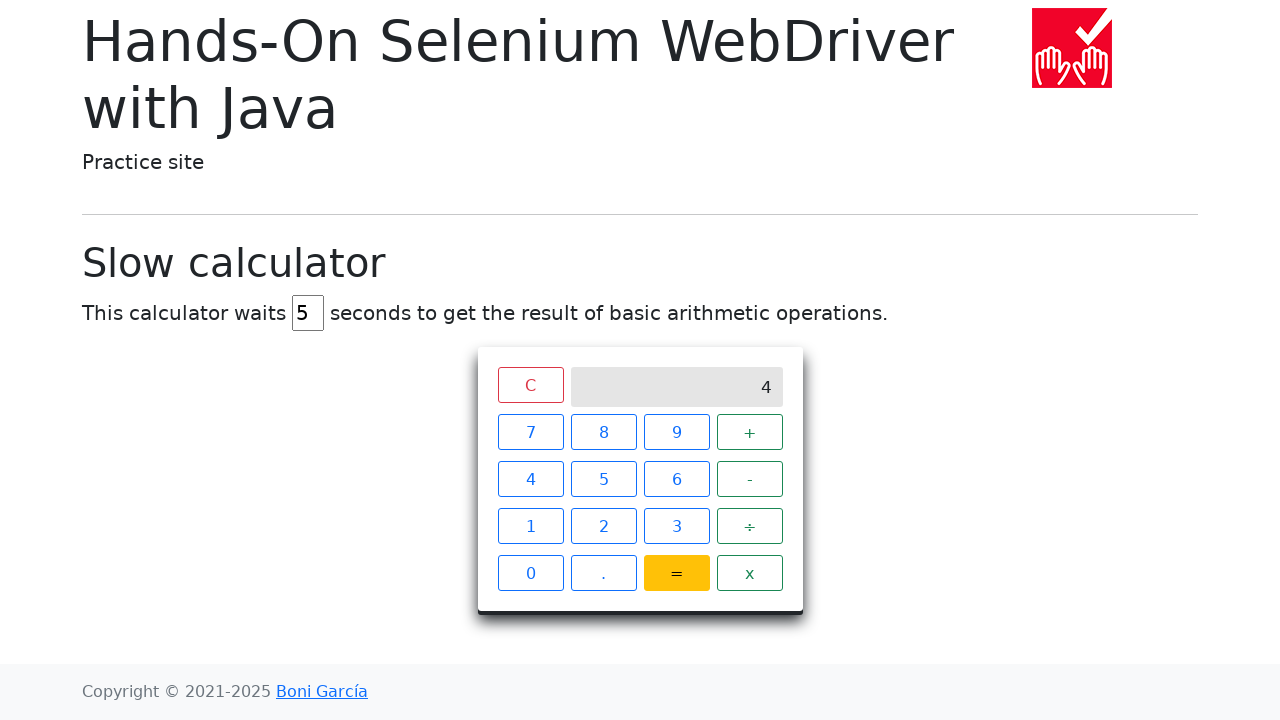

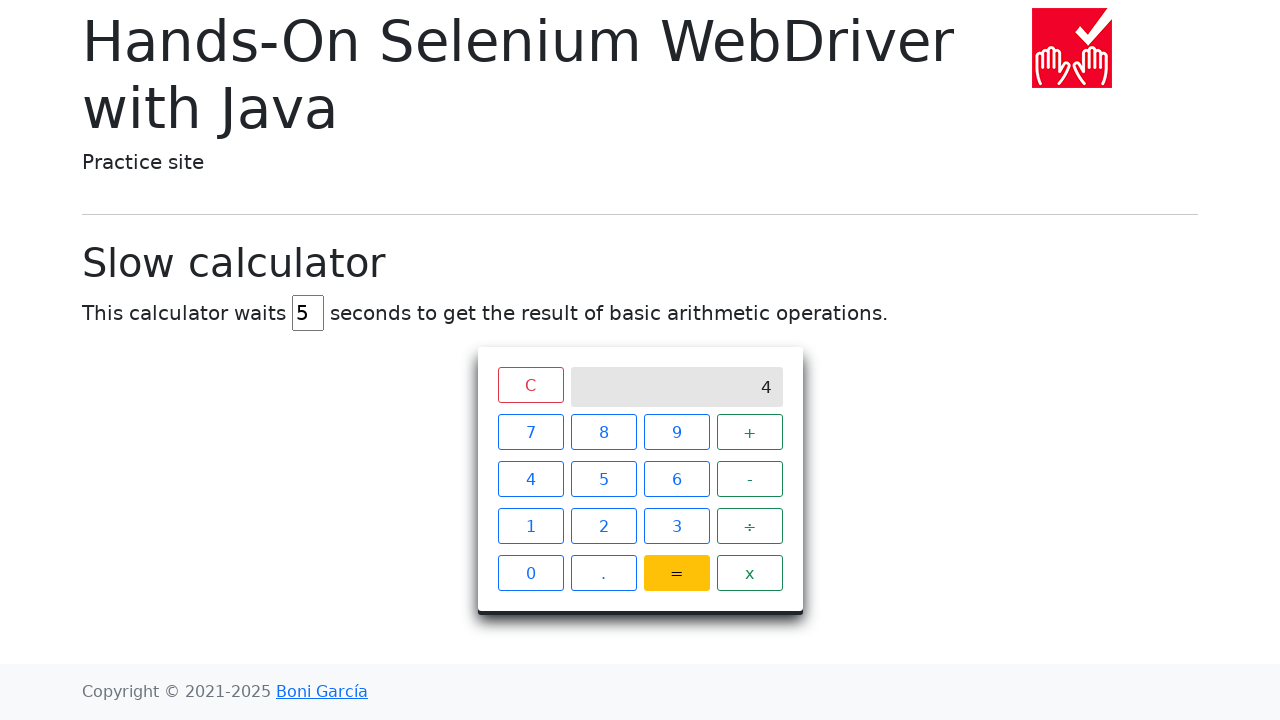